Tests modal dialog functionality by clicking a button to show a small modal, then programmatically removing the modal element from the DOM using JavaScript execution, and verifying the modal becomes invisible.

Starting URL: https://demoqa.com/modal-dialogs

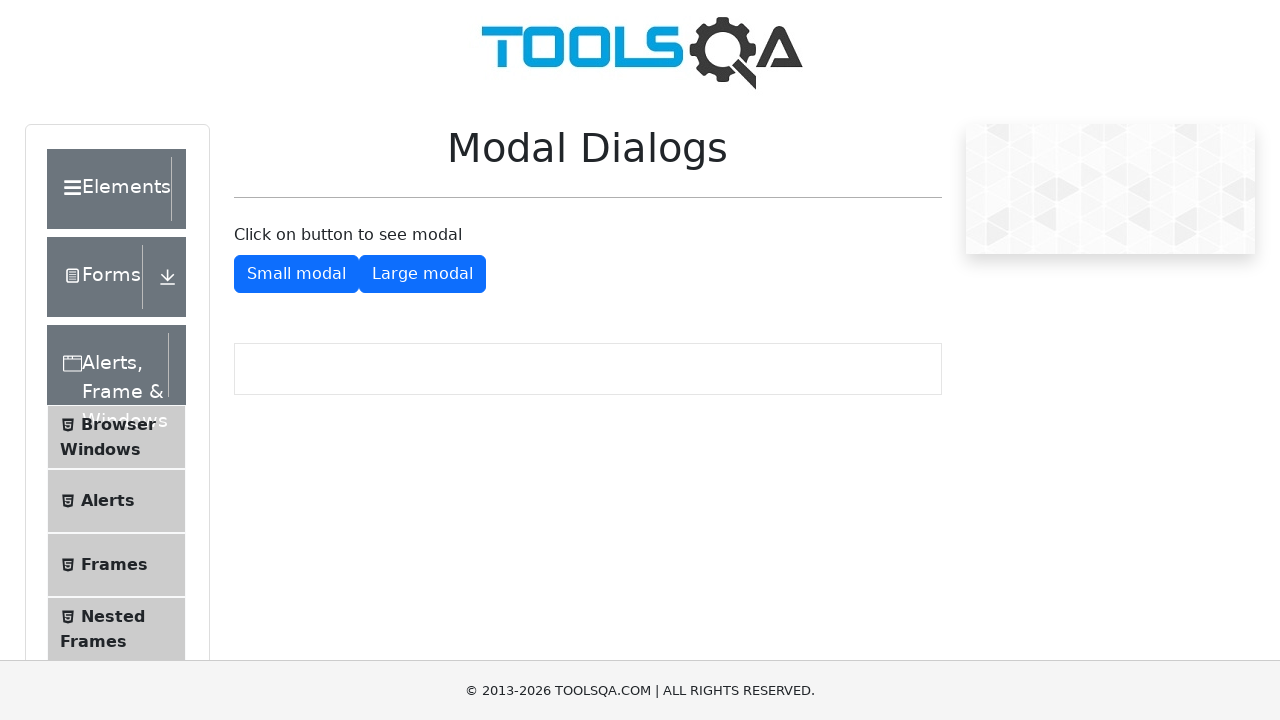

Clicked show small modal button using JavaScript
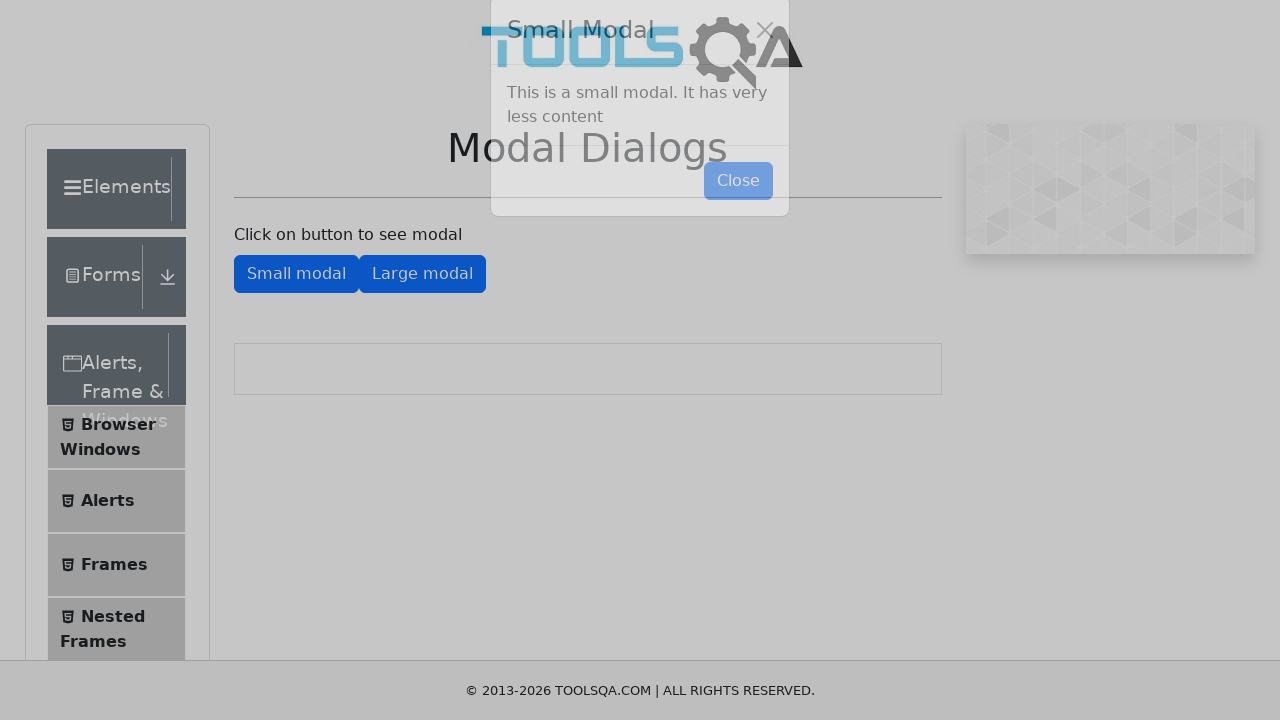

Modal dialog appeared on page
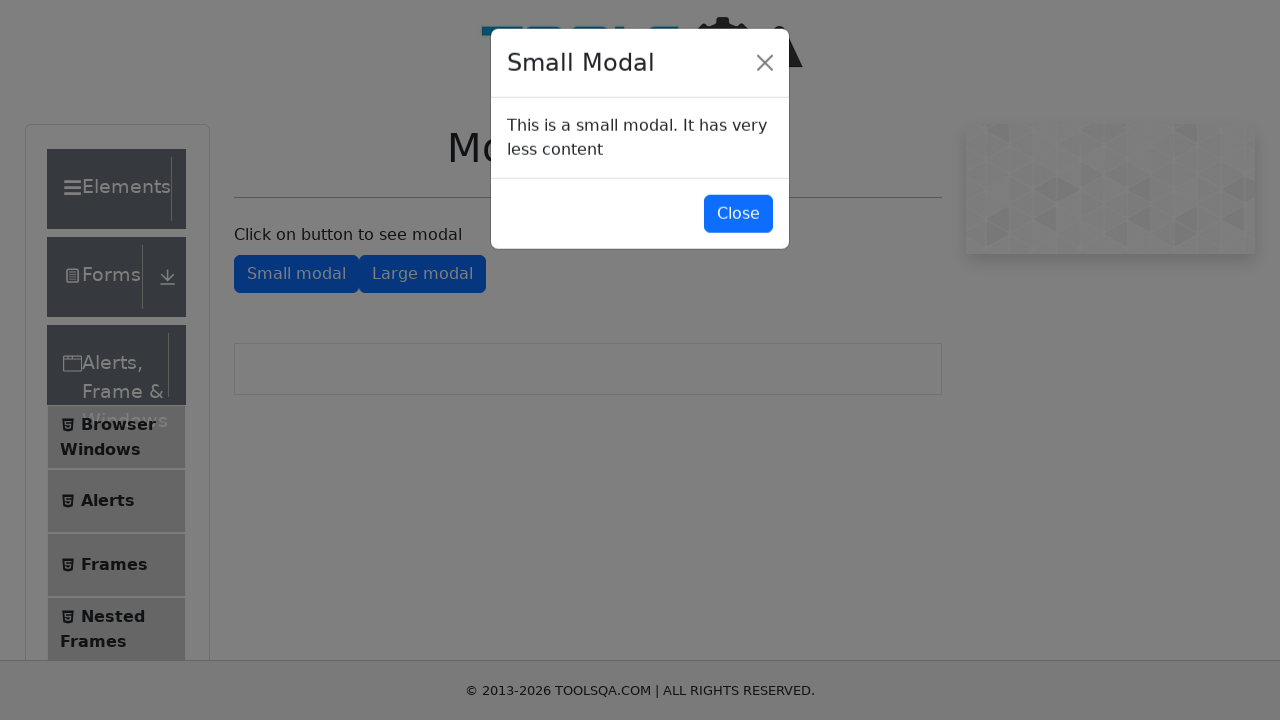

Removed modal dialog element from DOM using JavaScript
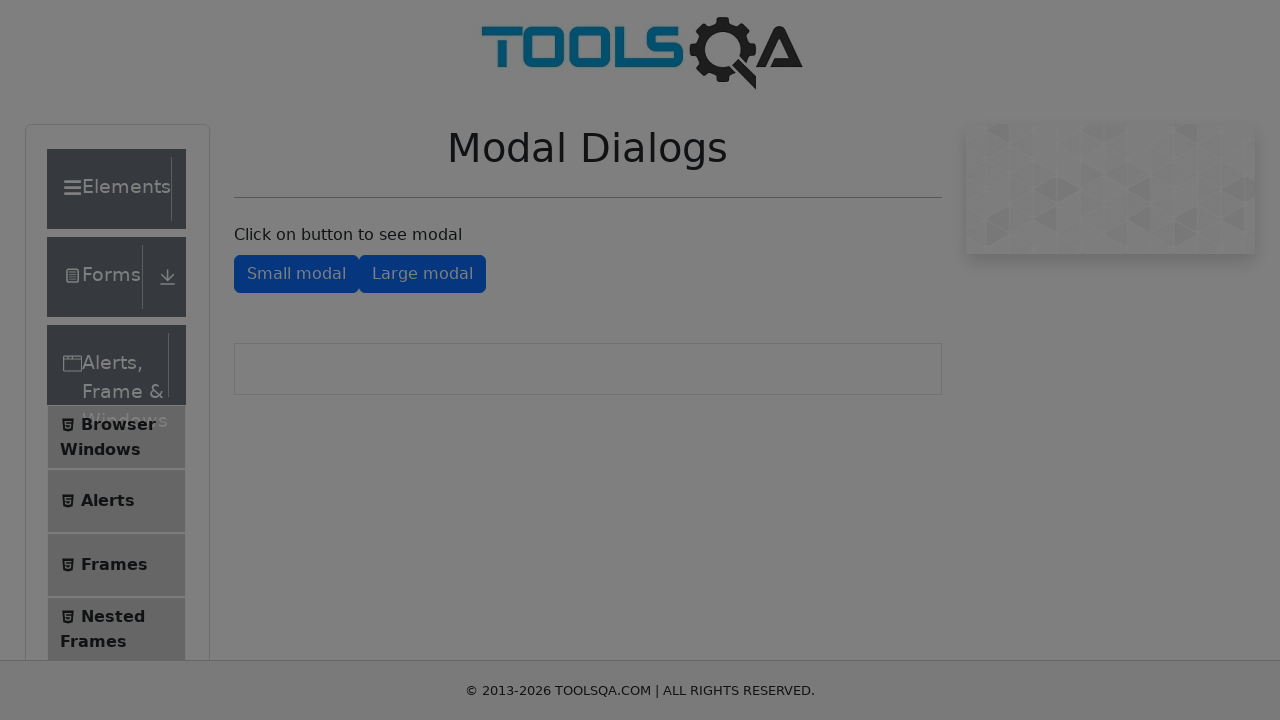

Modal dialog became invisible/removed from DOM
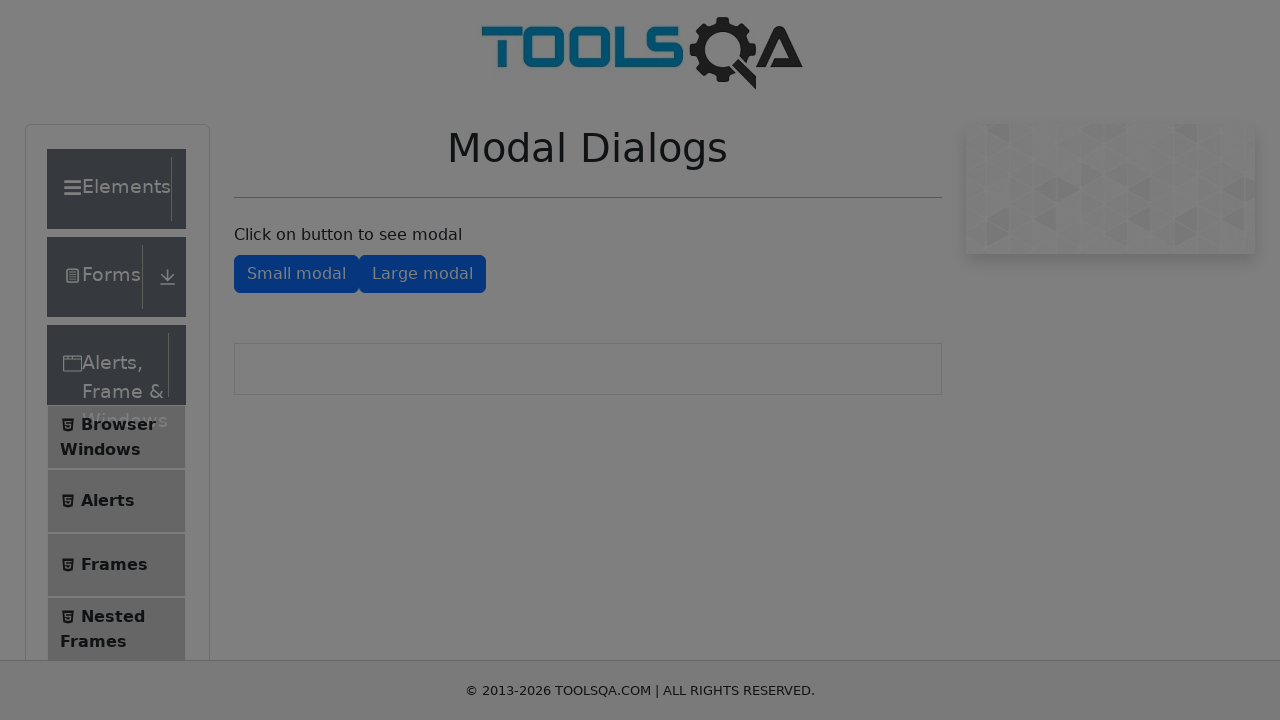

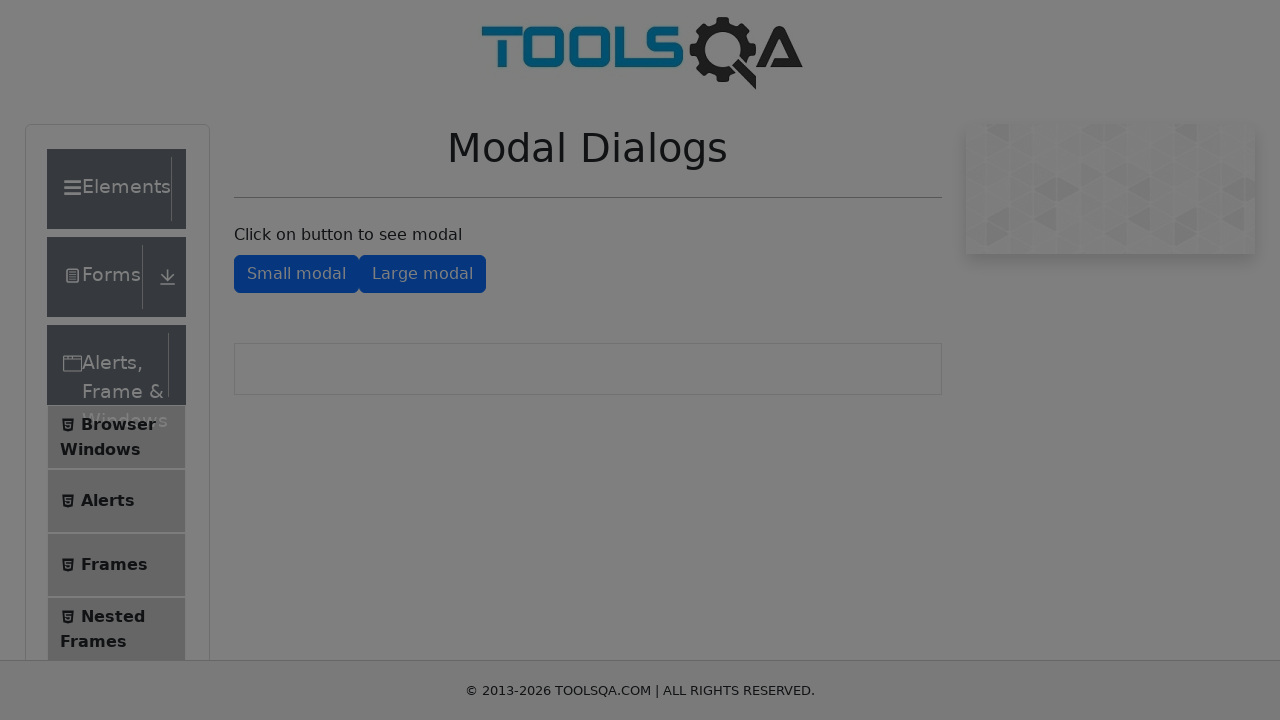